Tests dismissing a JavaScript confirm dialog by clicking the second button, dismissing the alert, and verifying the result message does not contain success.

Starting URL: https://the-internet.herokuapp.com/javascript_alerts

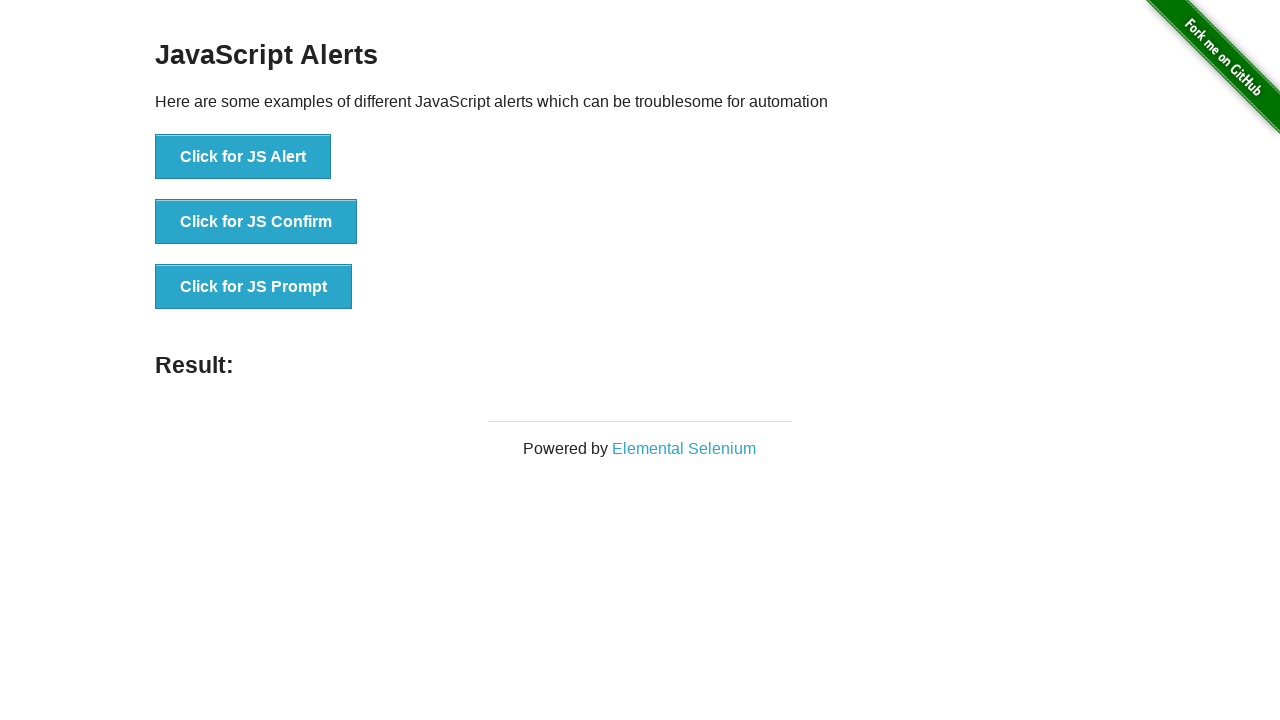

Set up dialog handler to dismiss confirm dialogs
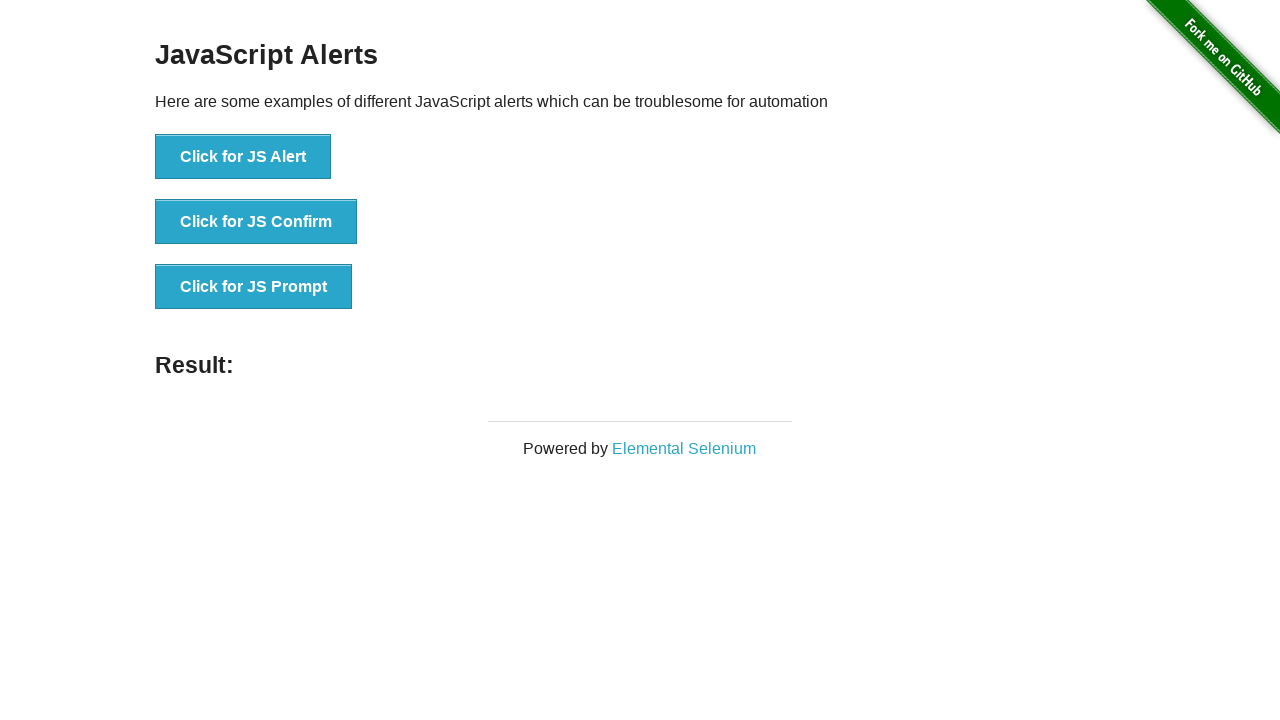

Clicked the JS Confirm button at (256, 222) on button[onclick='jsConfirm()']
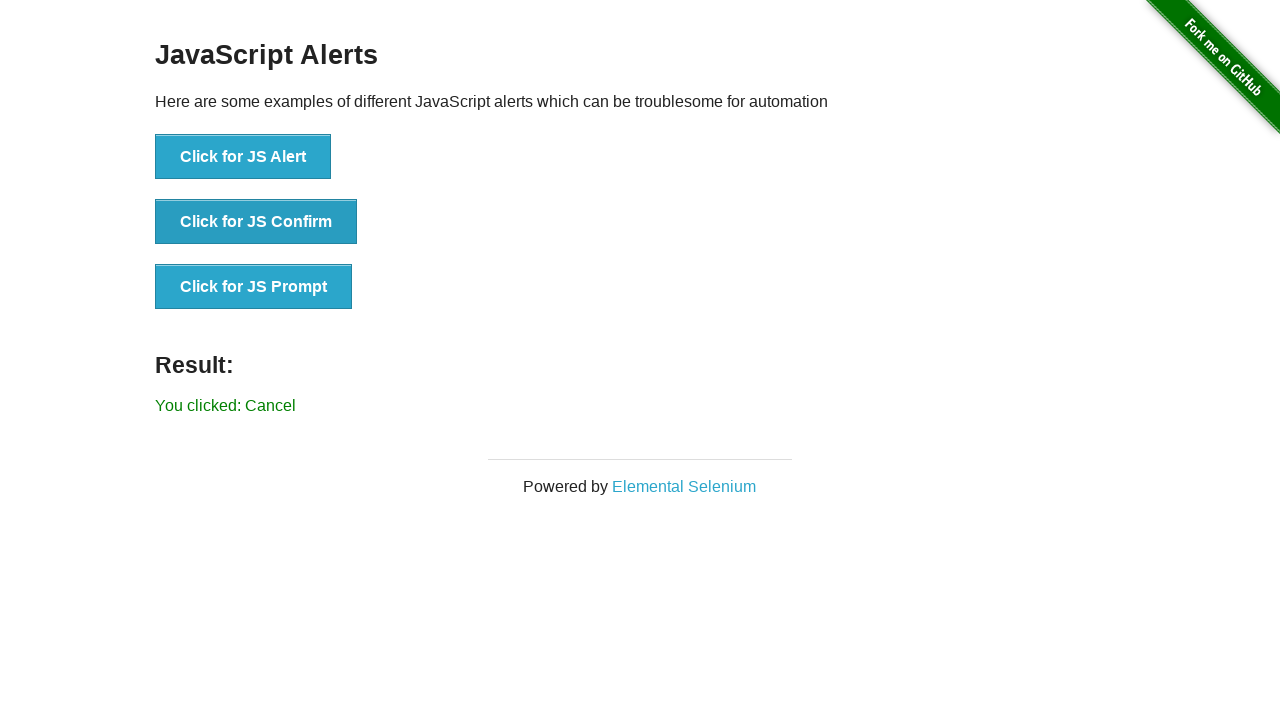

Result message appeared on page
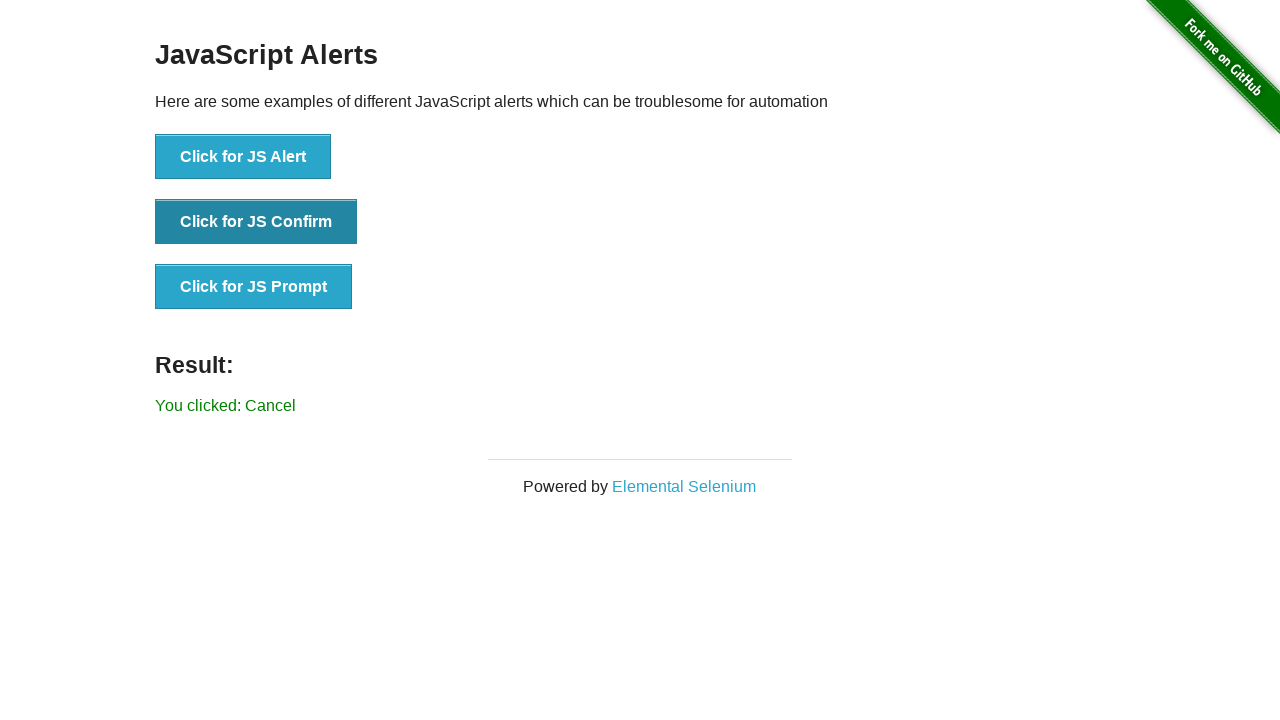

Retrieved result message text
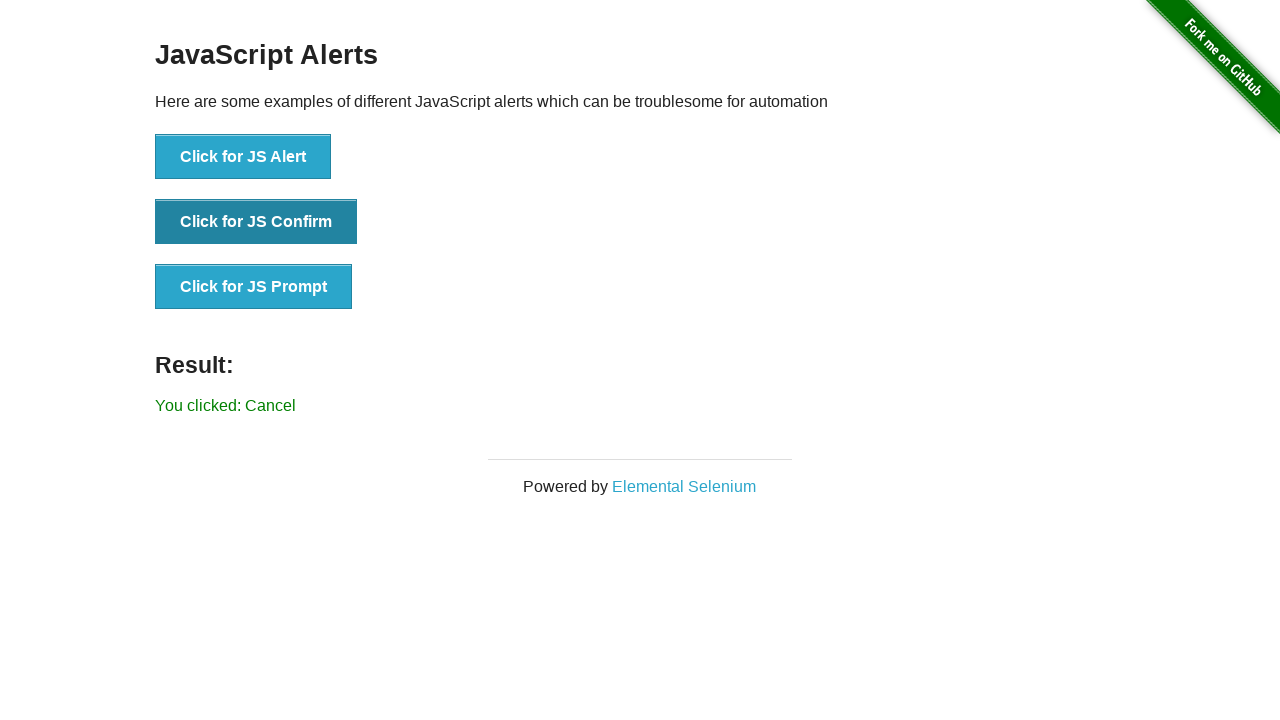

Verified result message does not contain 'successfuly'
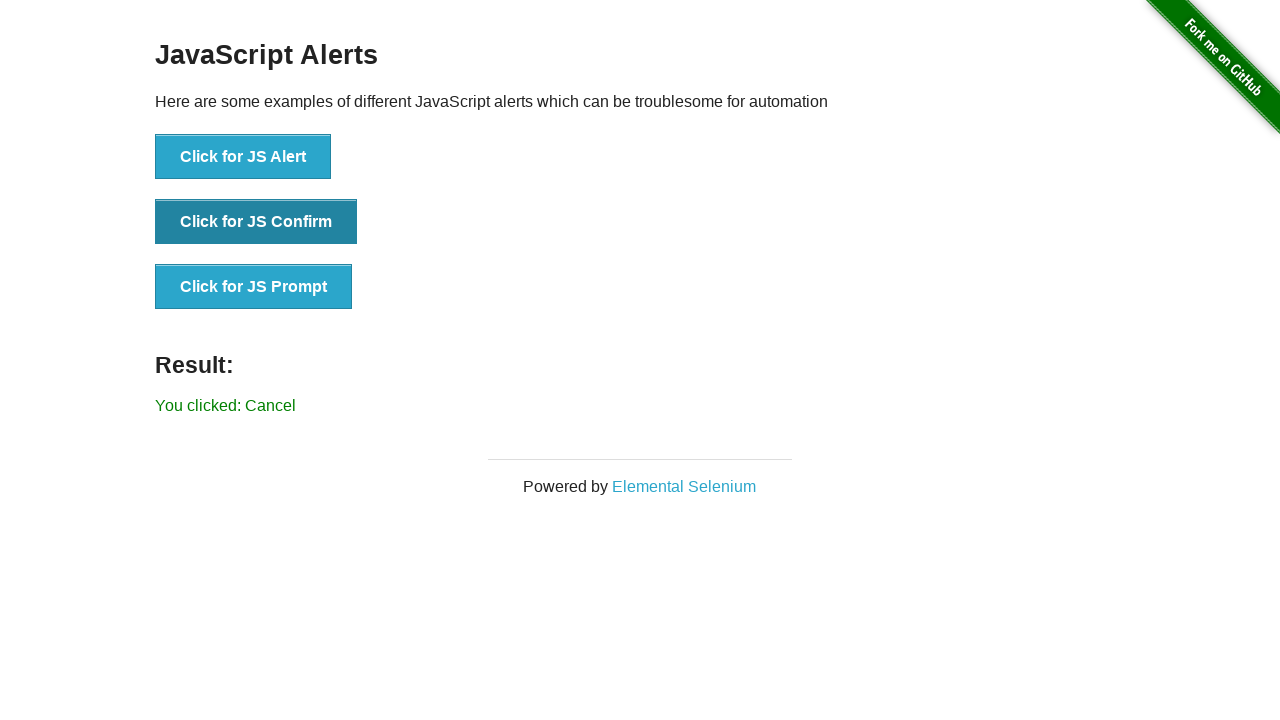

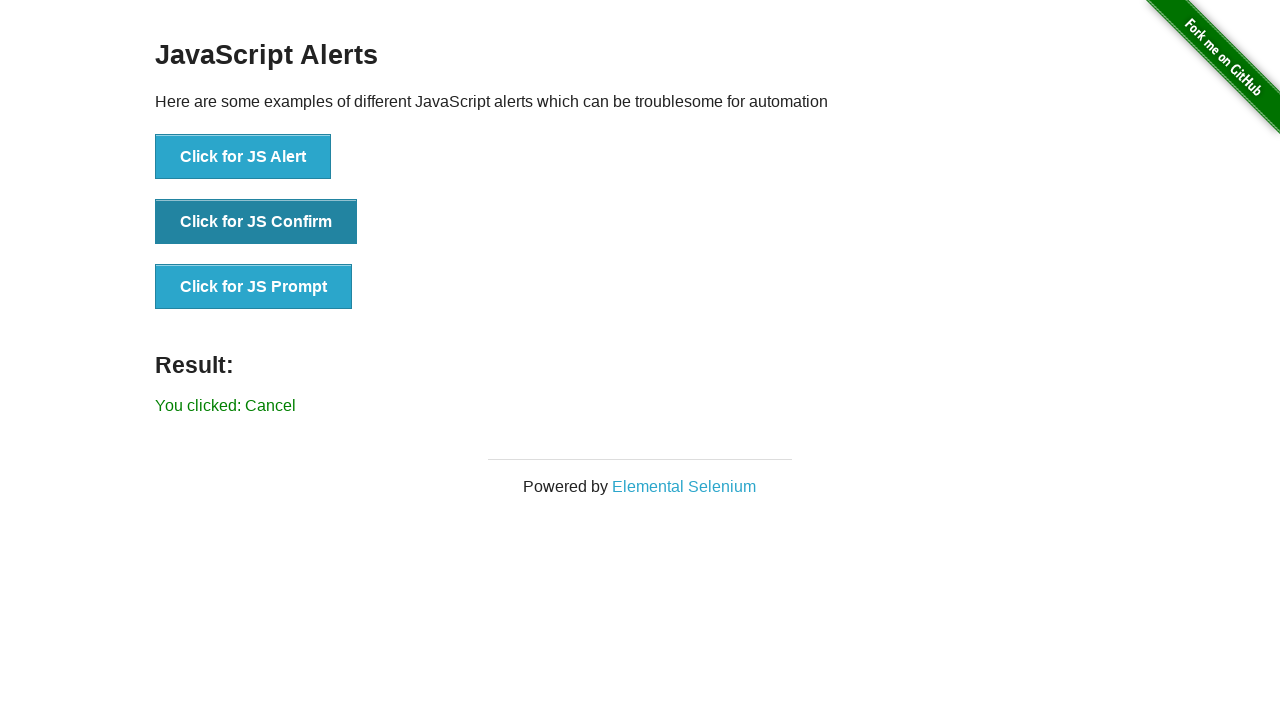